Tests a registration form by filling in first name, last name, and email fields, then submitting and verifying the success message

Starting URL: http://suninjuly.github.io/registration1.html

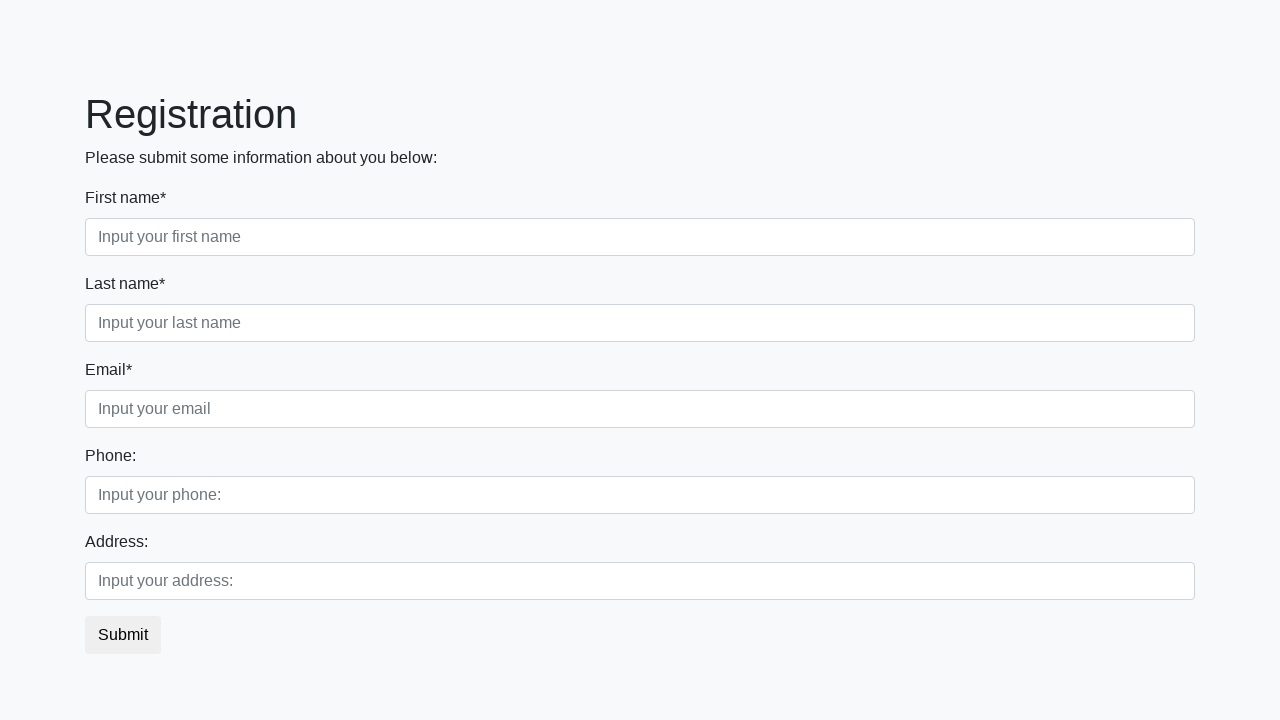

Filled first name field with 'Denis' on //div[@class="first_block"]/div[contains(@class,"first_class")]/input
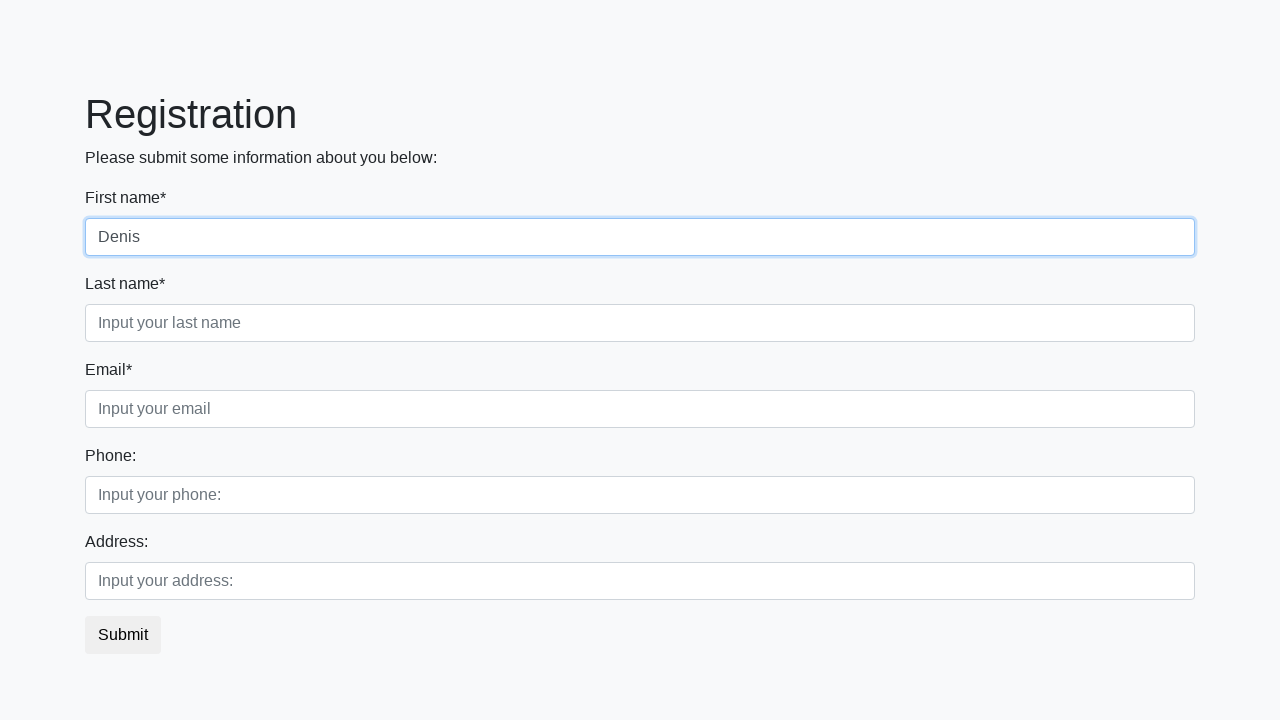

Filled last name field with 'Denisov' on //div[@class="first_block"]/div[contains(@class, "second_class")]/input
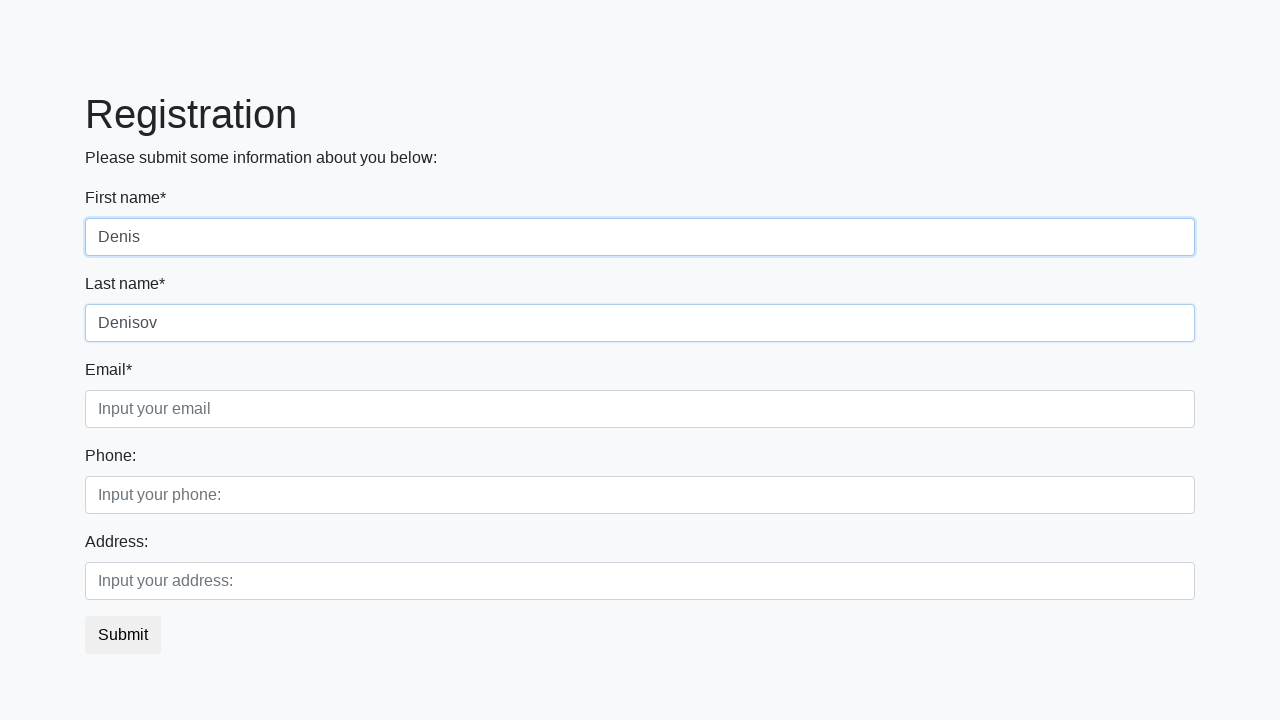

Filled email field with 'mail@mail.com' on //div[@class="first_block"]/div[contains(@class, "third_class")]/input
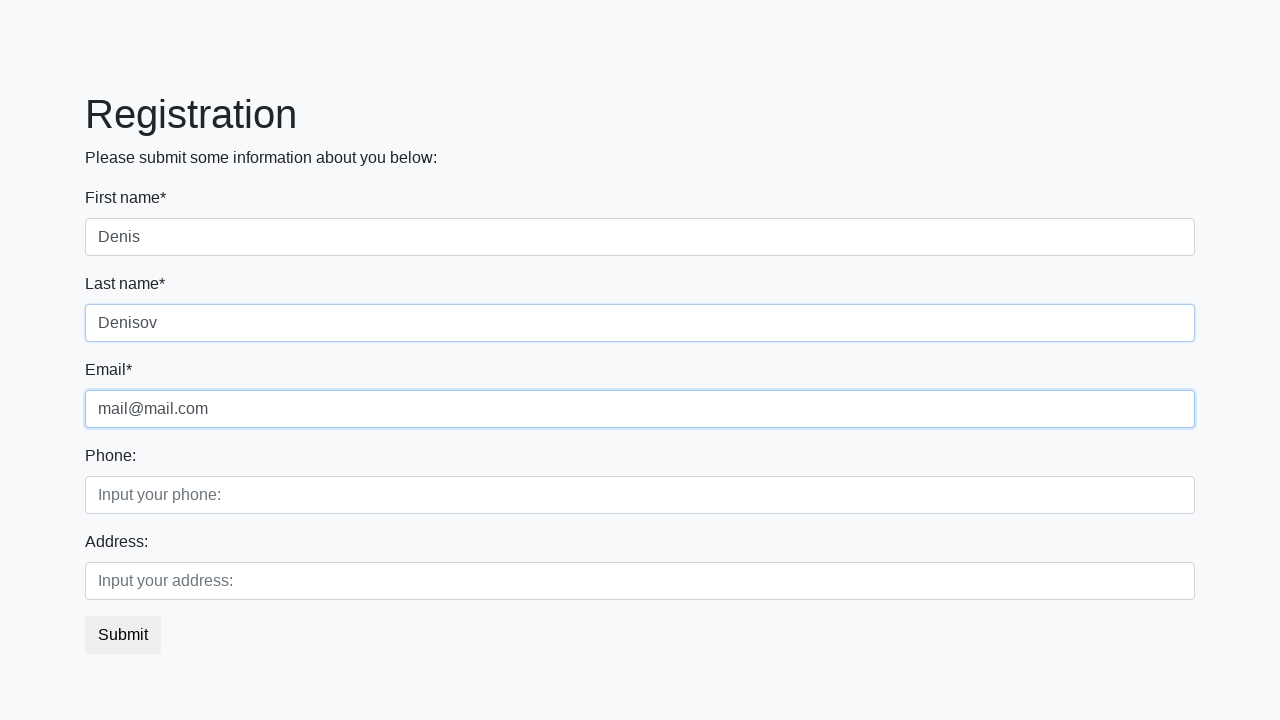

Clicked submit button to register at (123, 635) on xpath=//button[contains(@class, "btn")]
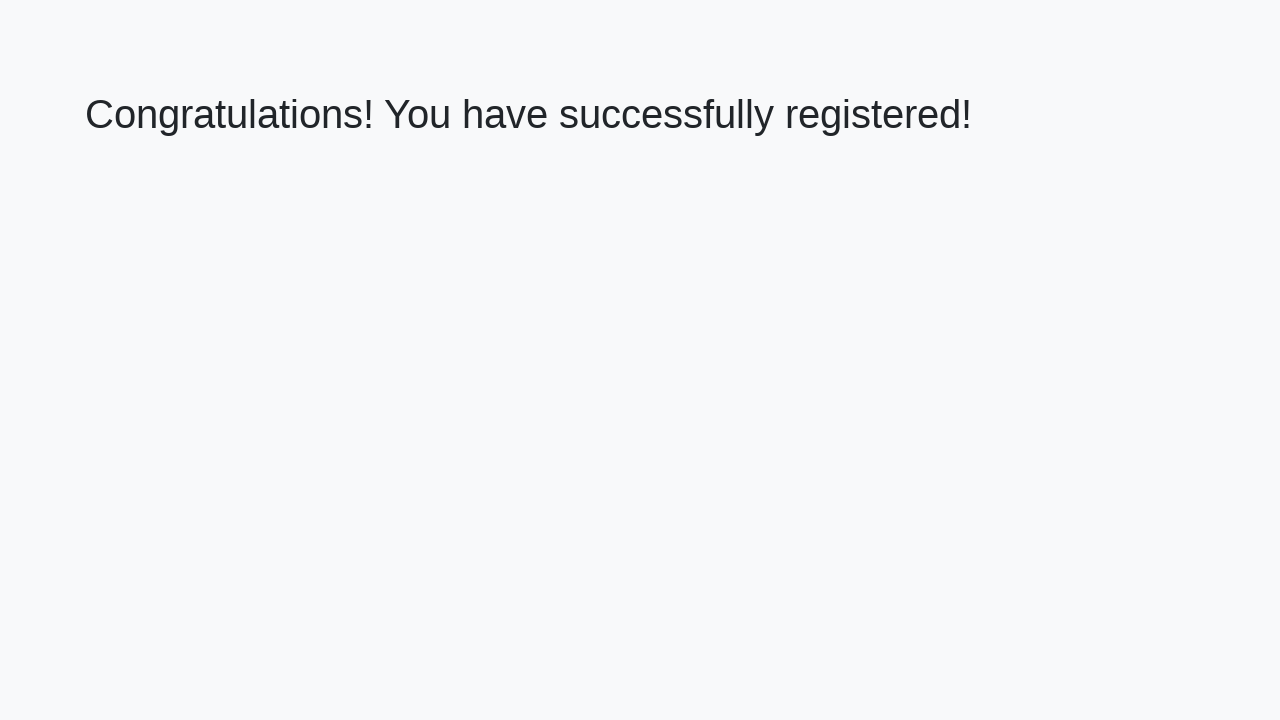

Success message loaded
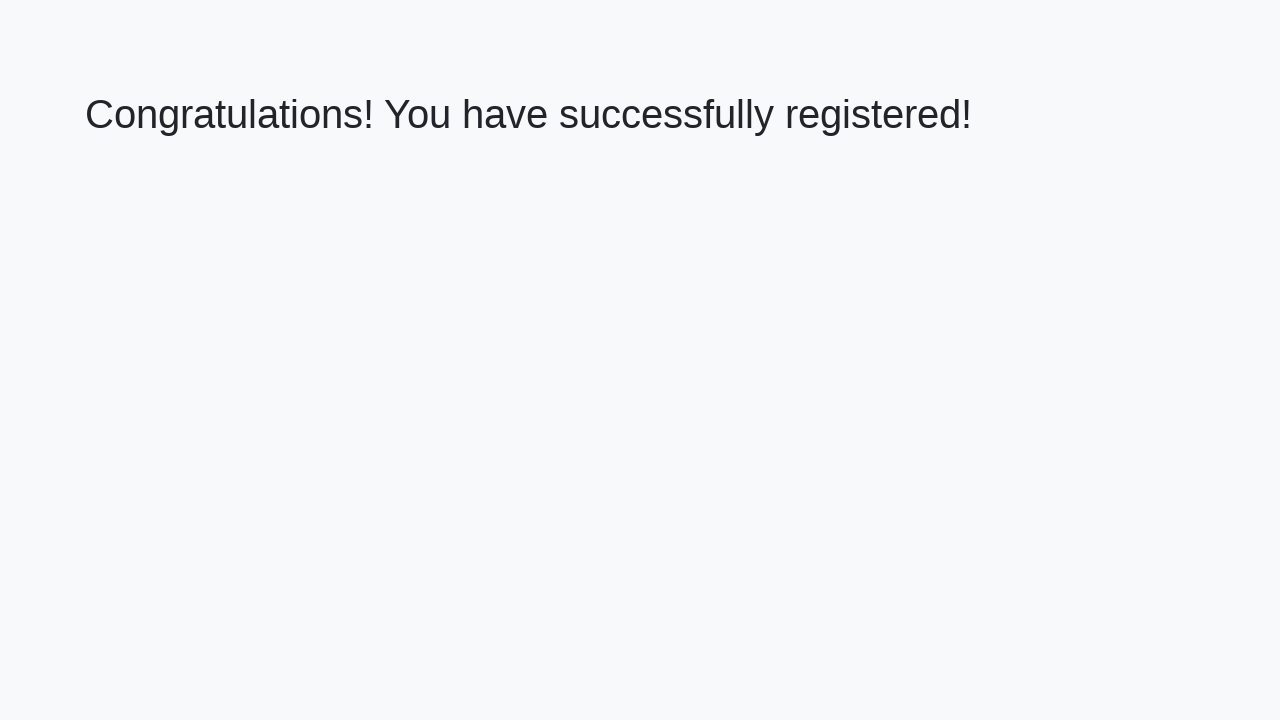

Retrieved success message text
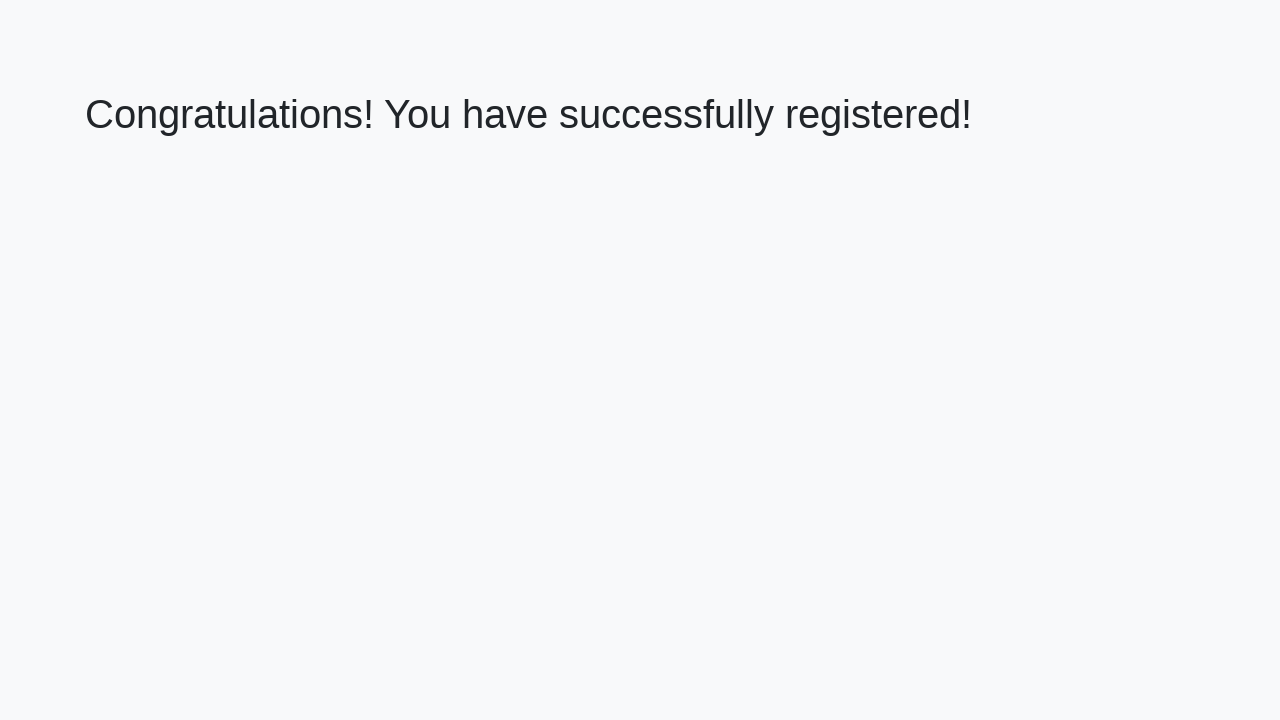

Verified success message: 'Congratulations! You have successfully registered!'
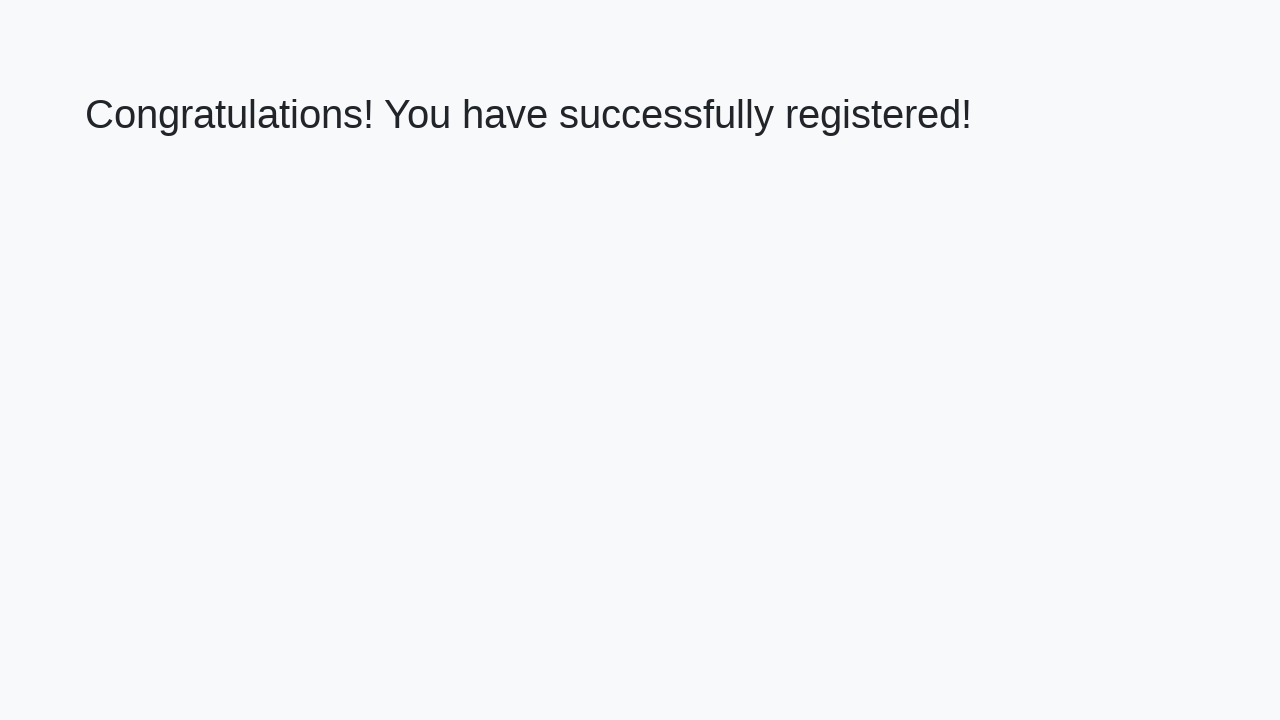

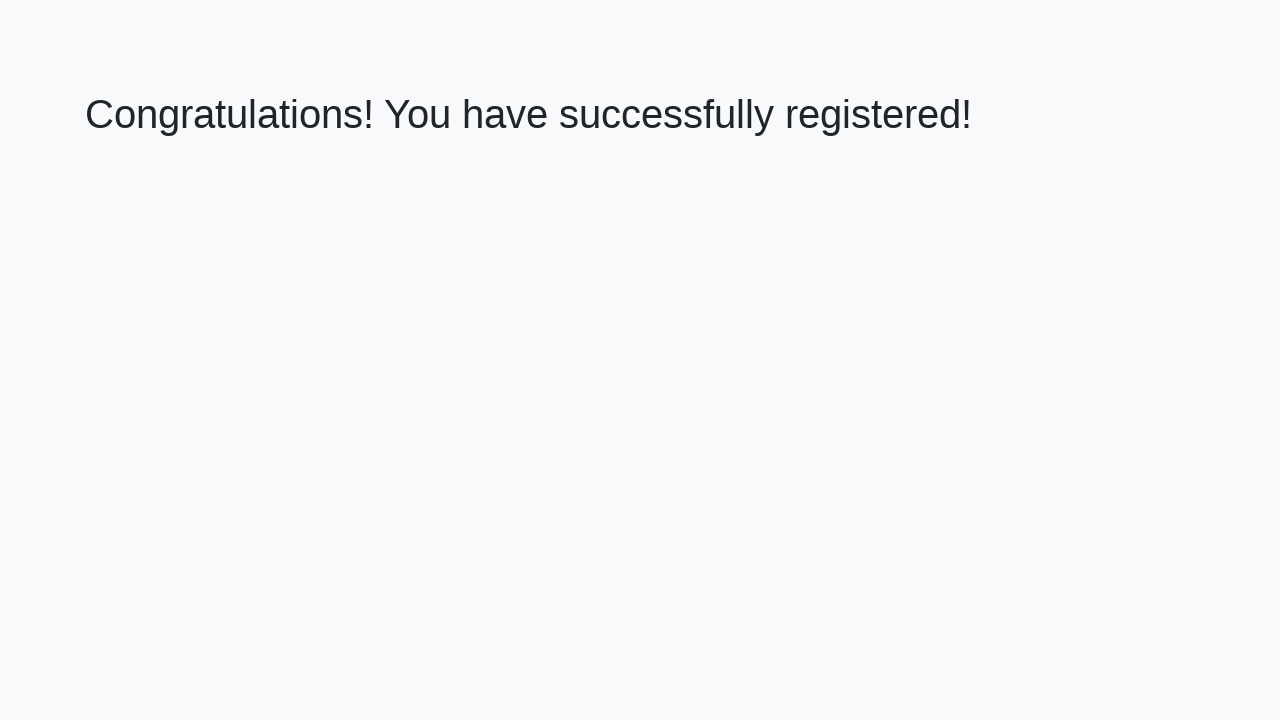